Tests dropdown selection functionality by retrieving all options and selecting a specific option by index

Starting URL: https://www.leafground.com/select.xhtml

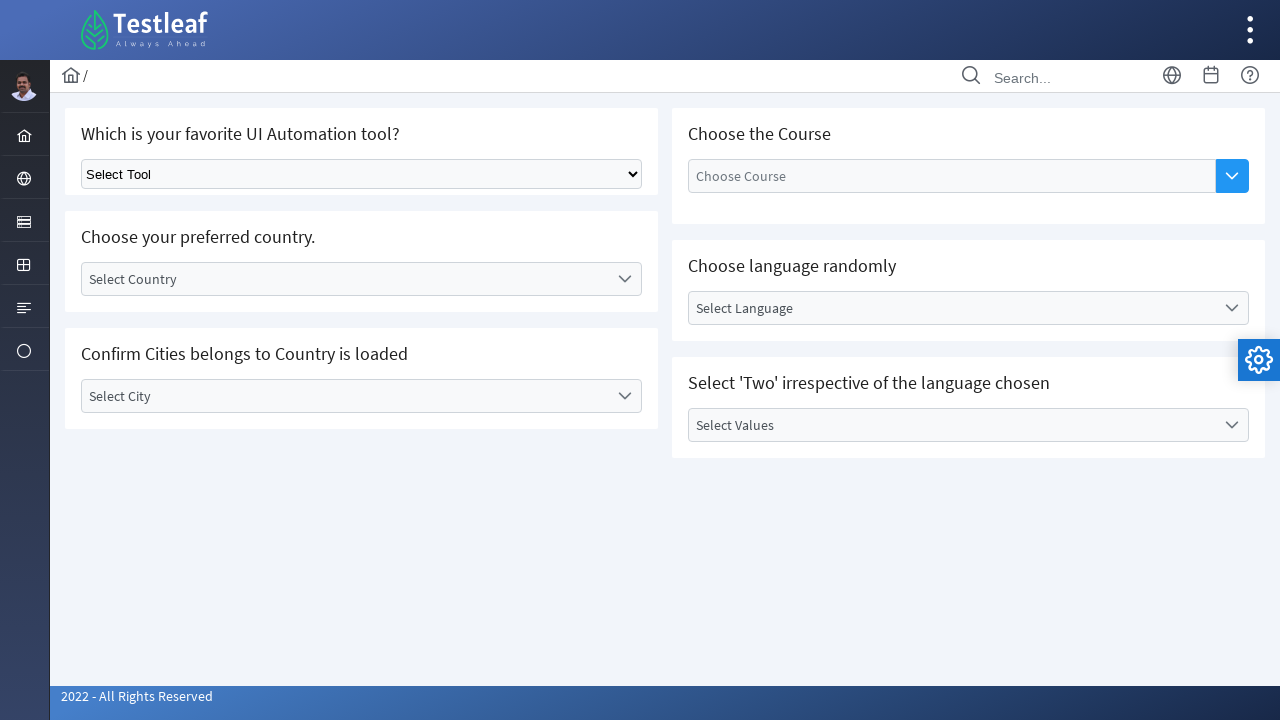

Located the dropdown element with class ui-selectonemenu
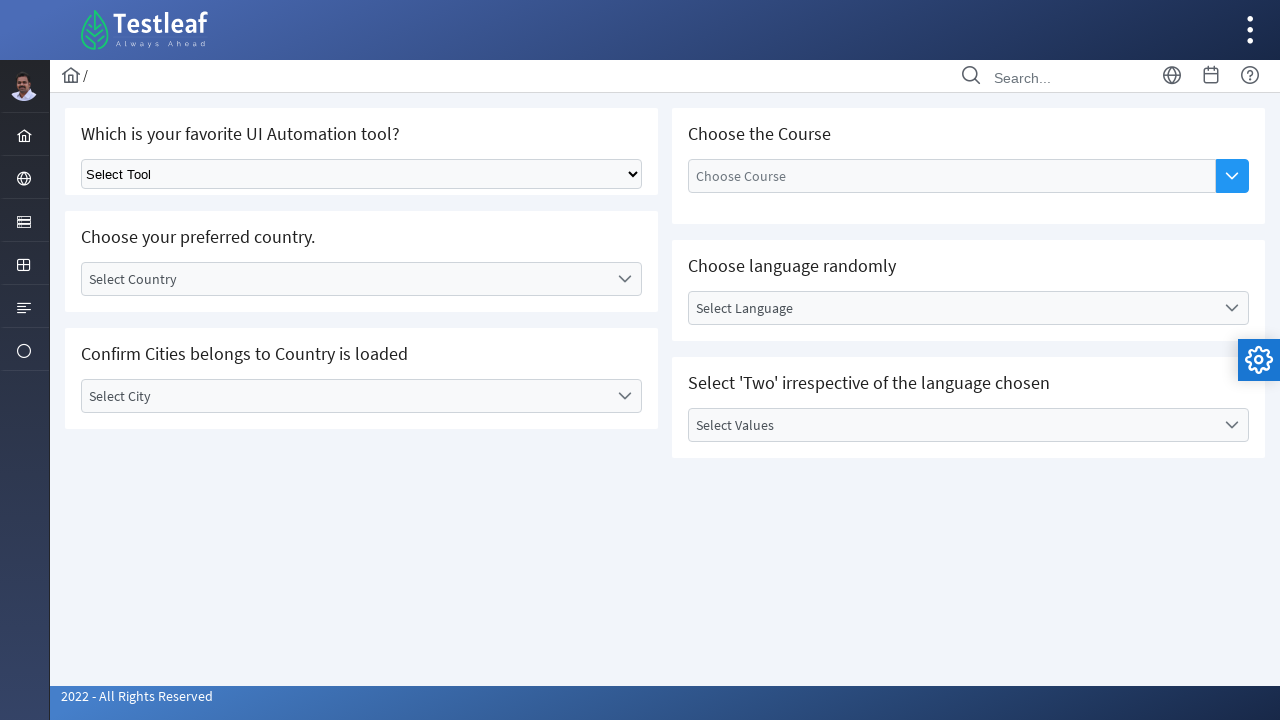

Retrieved all option elements from the dropdown
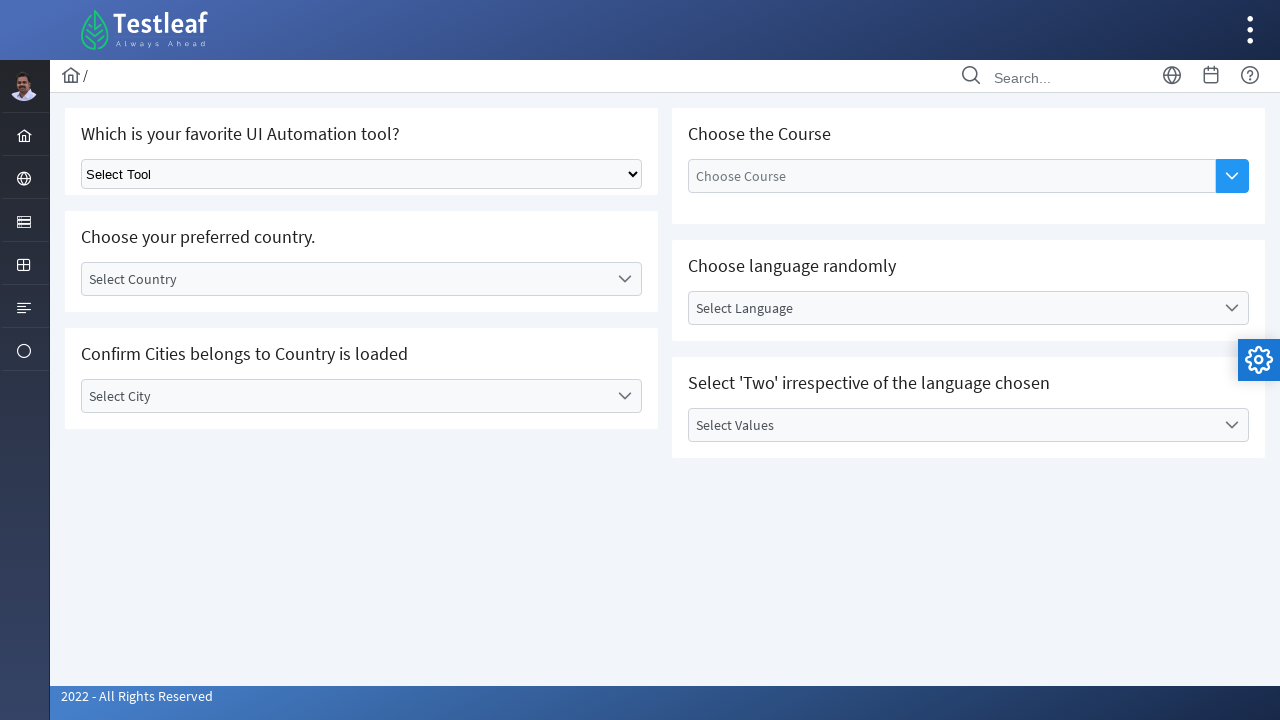

Logged all option text contents from the dropdown
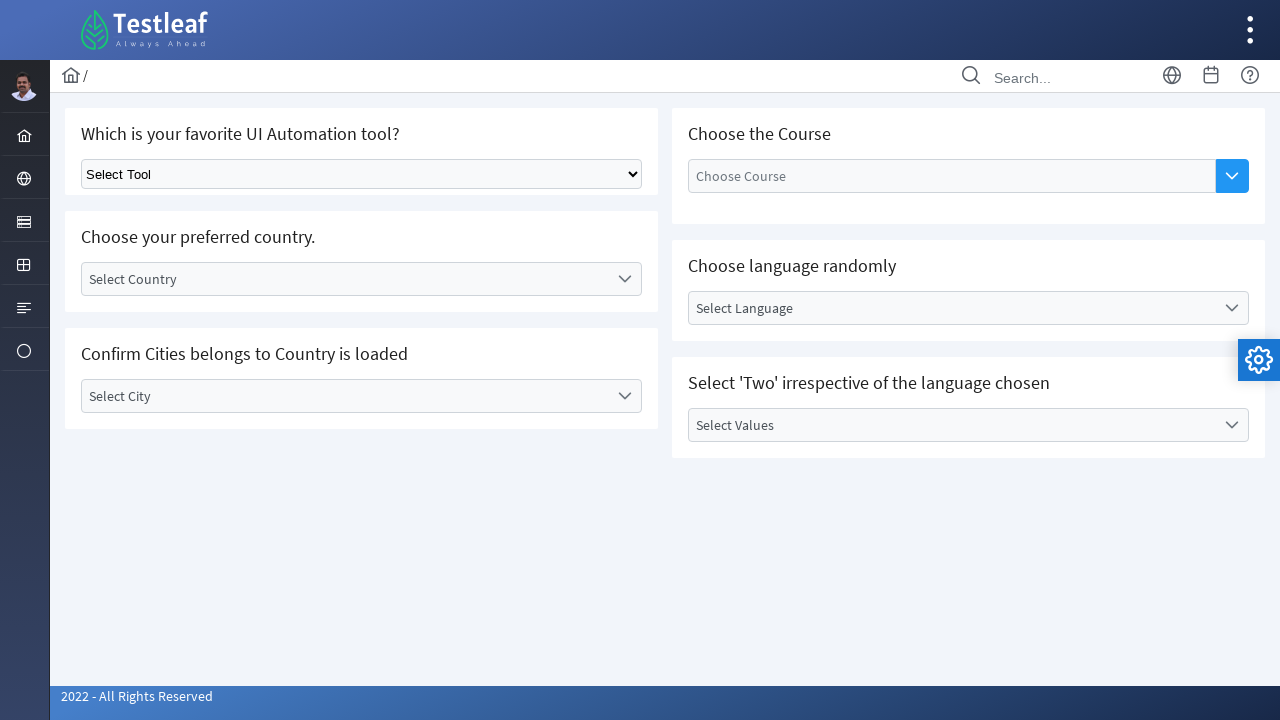

Counted dropdown options: 5 total options available
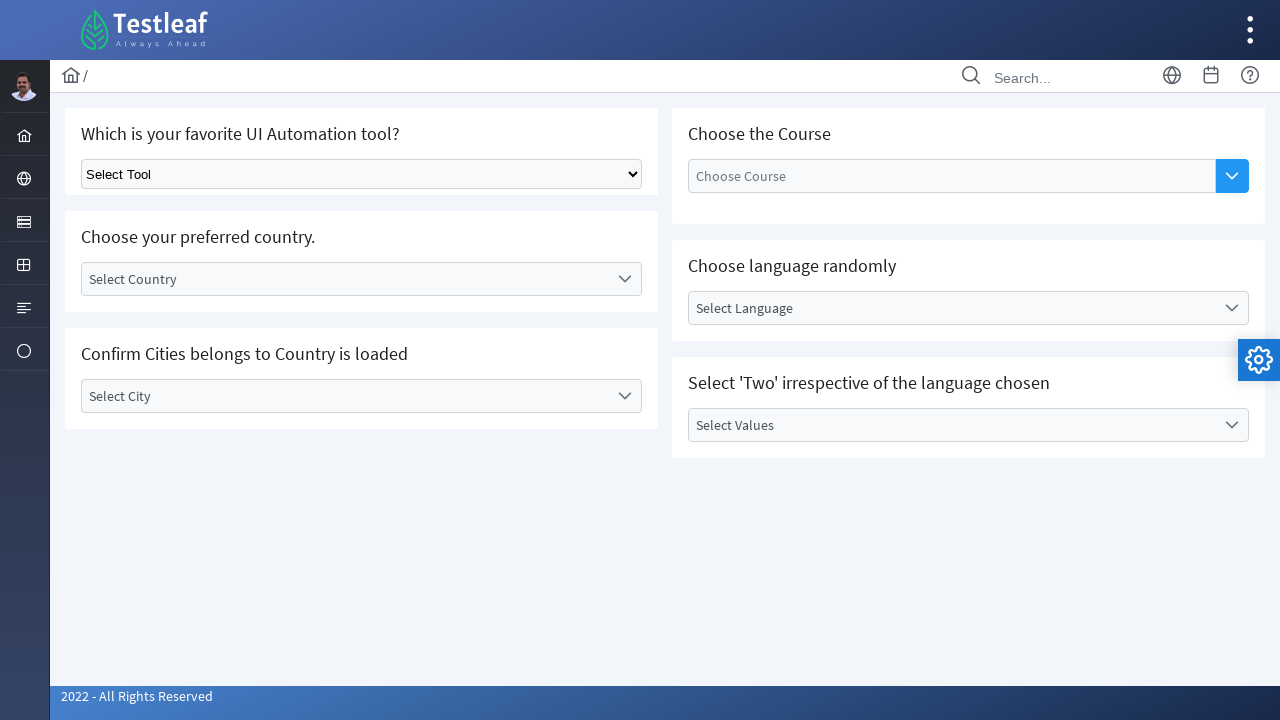

Selected dropdown option at index 2 on select.ui-selectonemenu
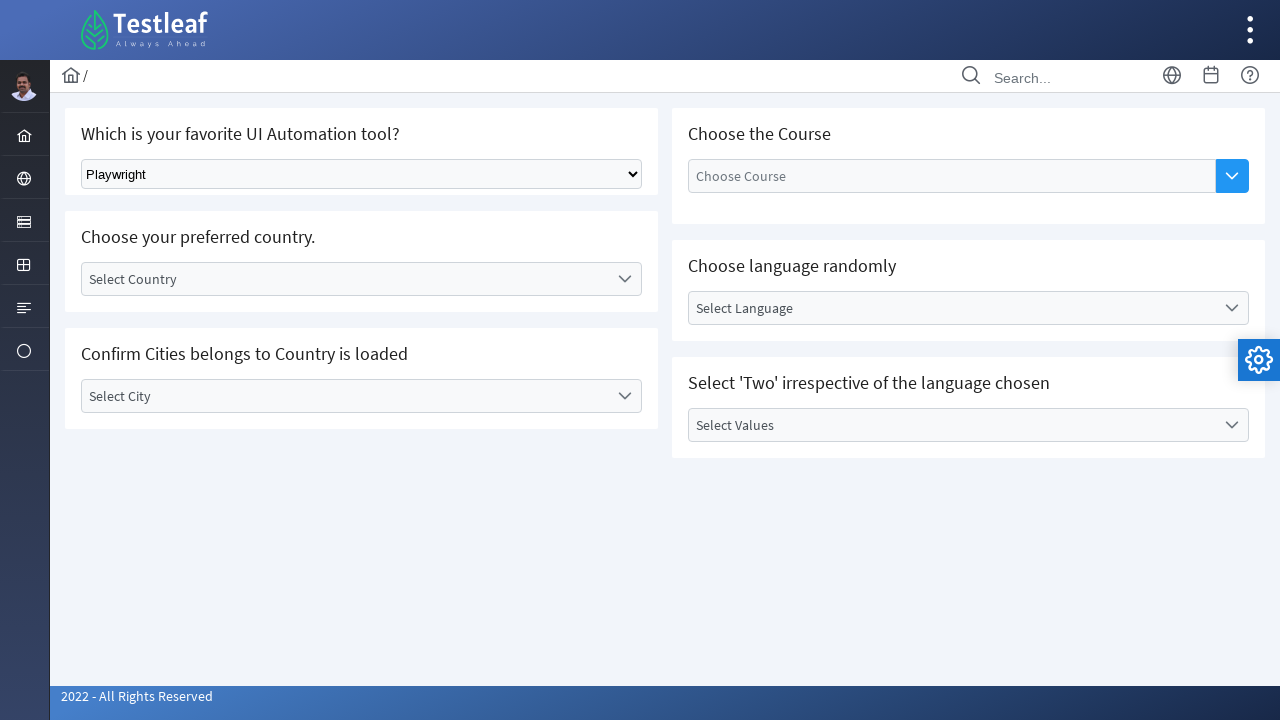

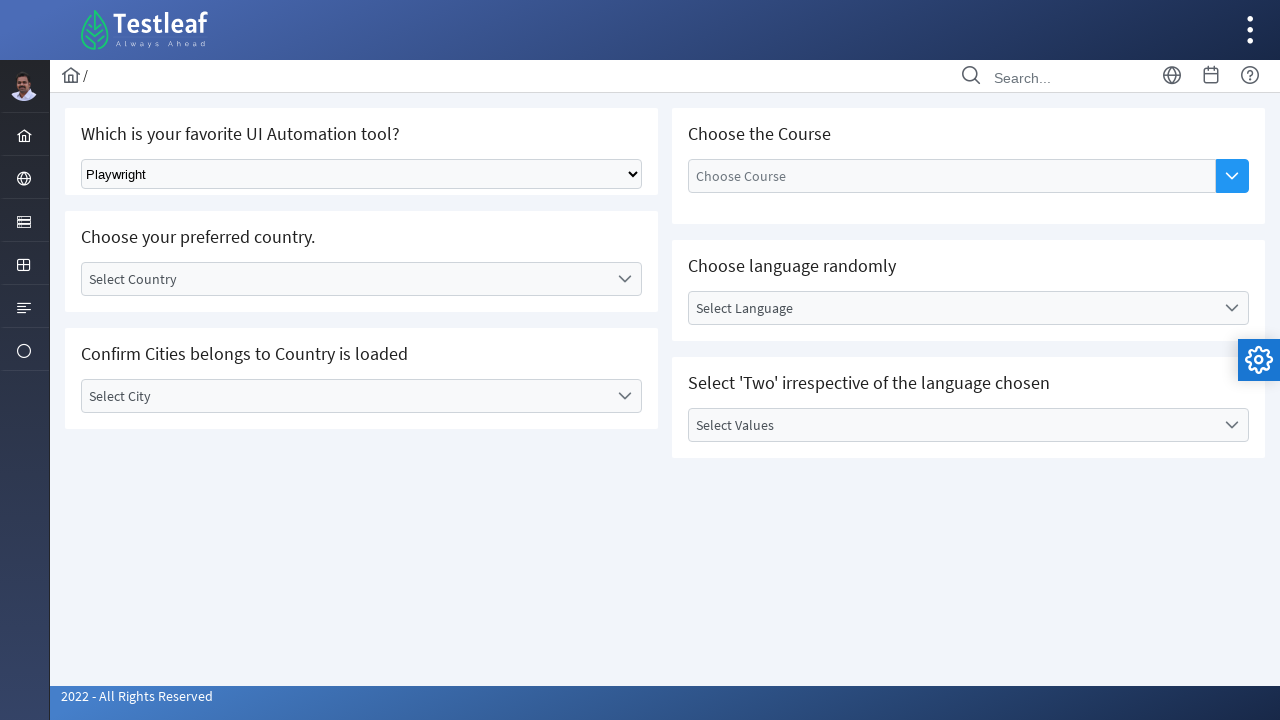